Tests drag and drop functionality by dragging an element from source to target location and verifying the drop was successful

Starting URL: https://jqueryui.com/droppable/

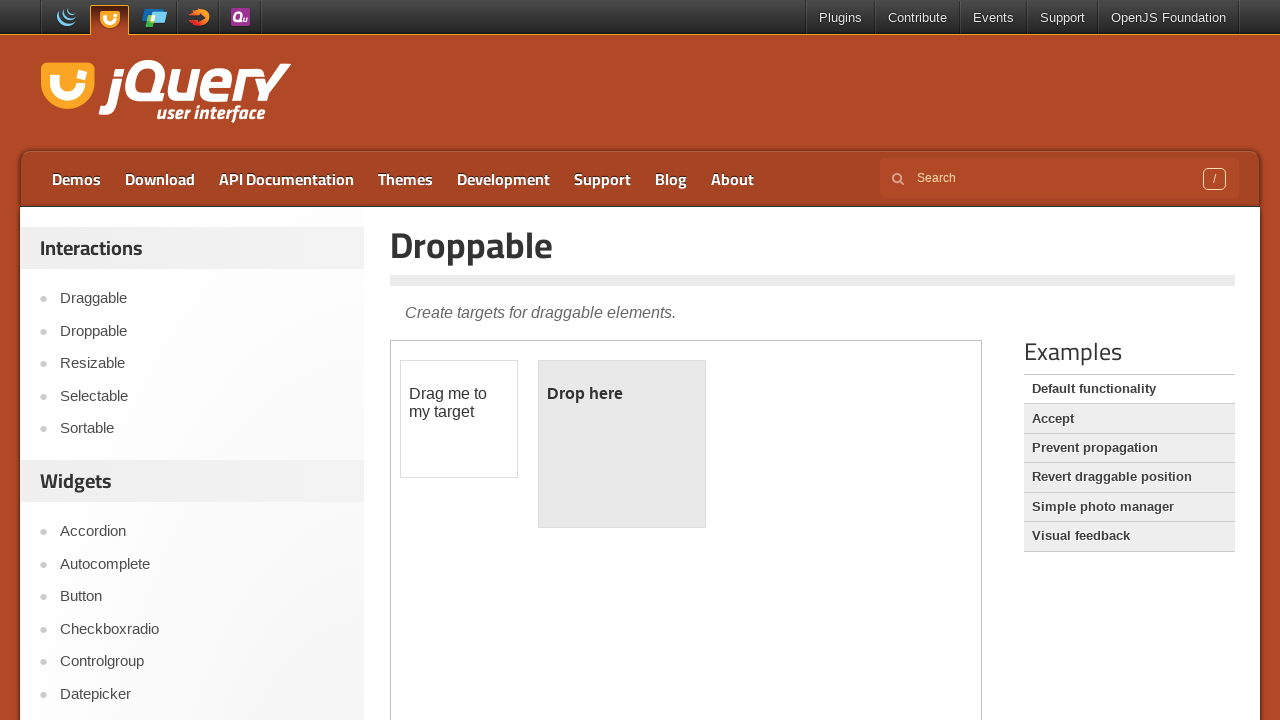

Located the iframe containing the drag and drop demo
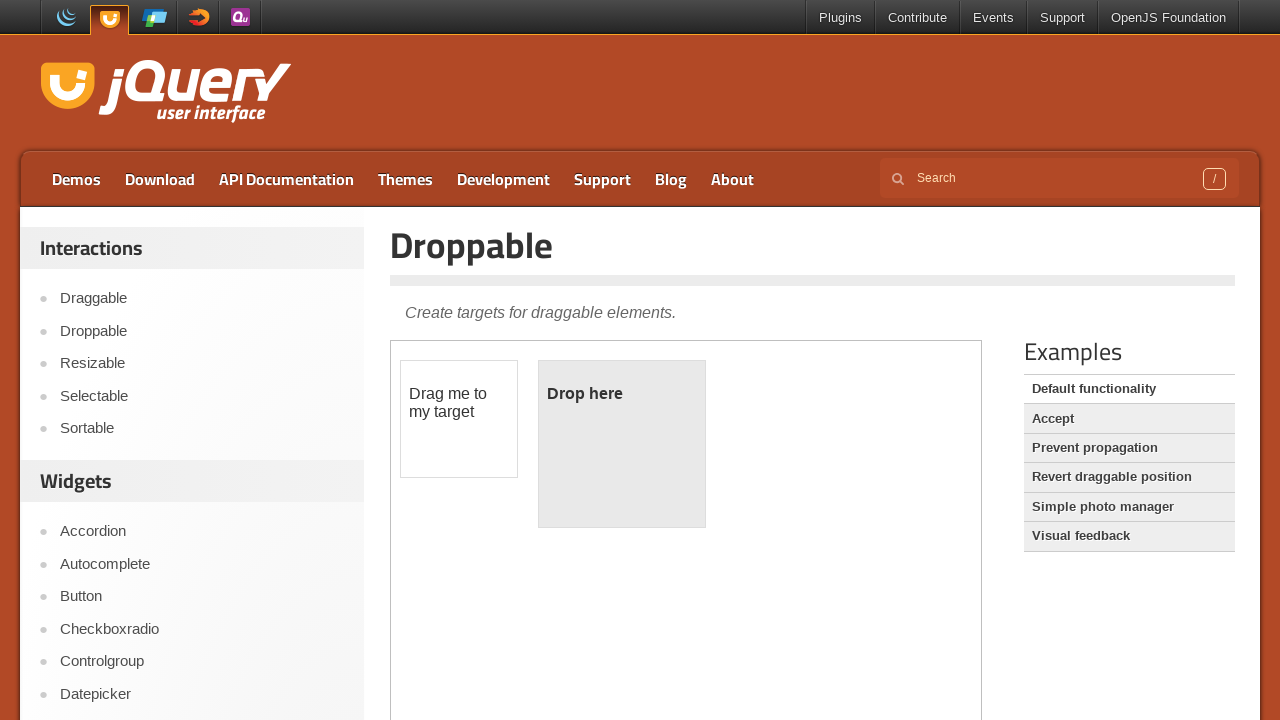

Confirmed iframe selection
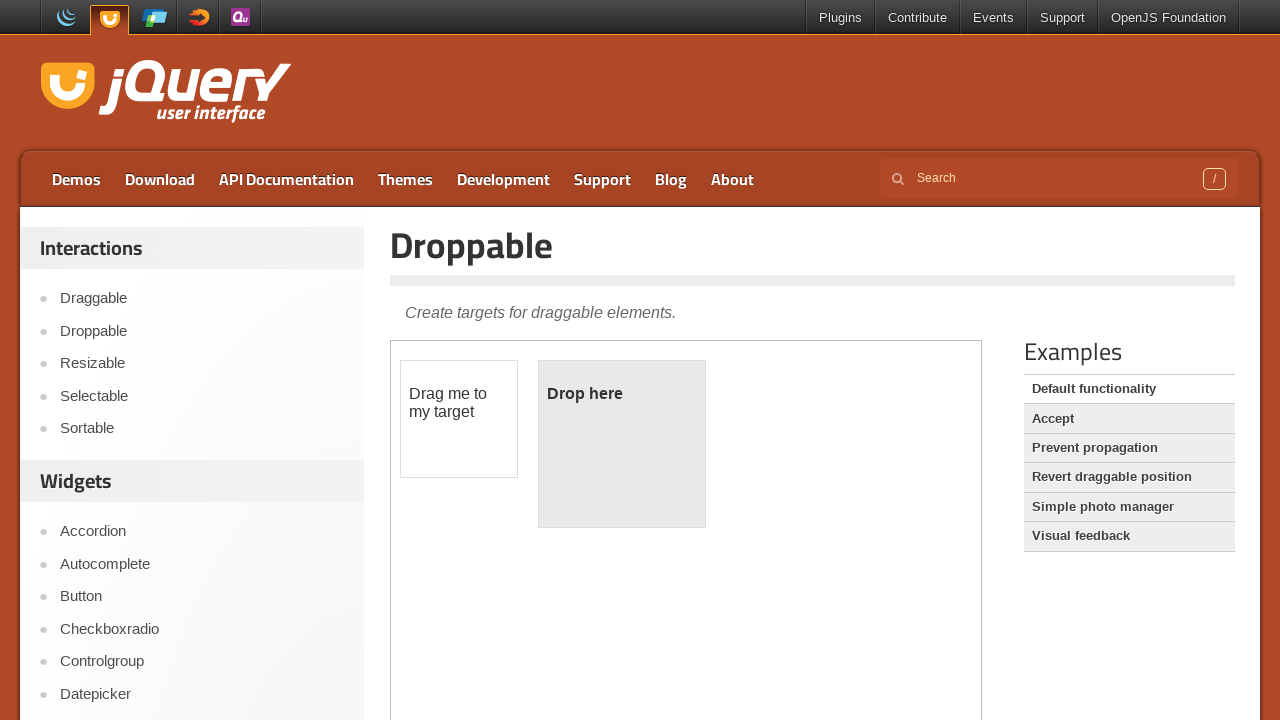

Located the draggable source element
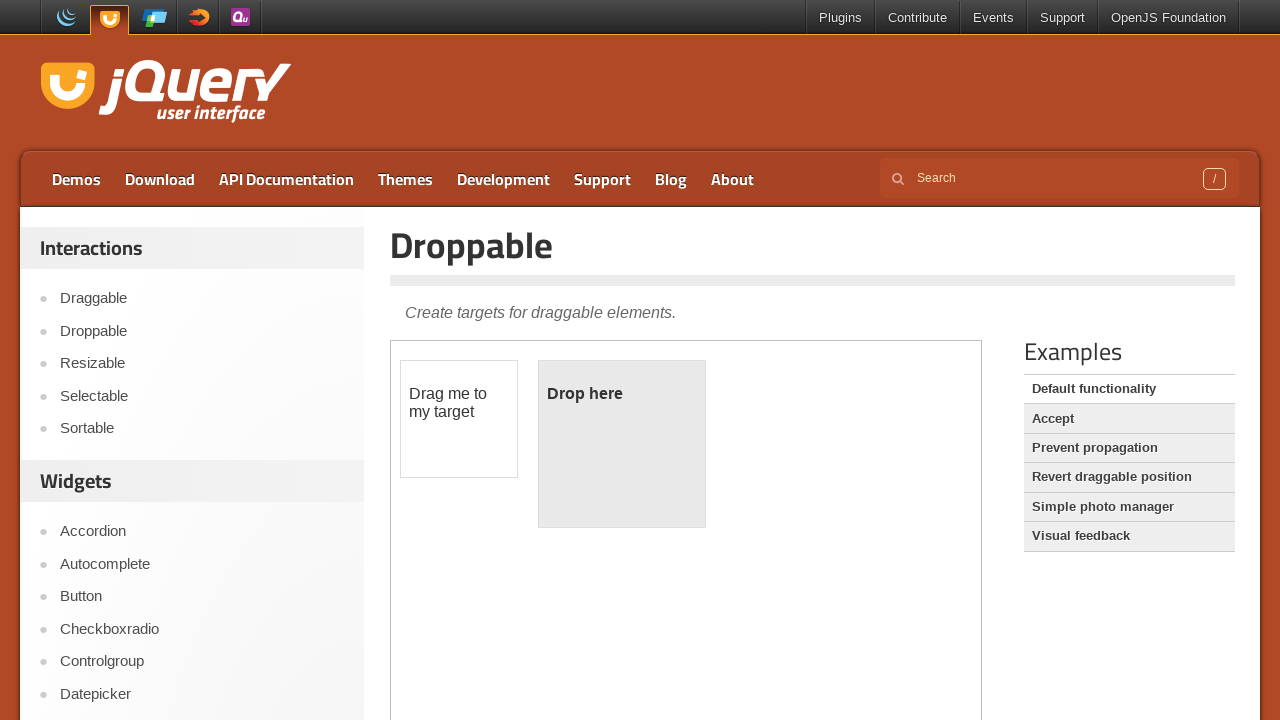

Located the droppable target element
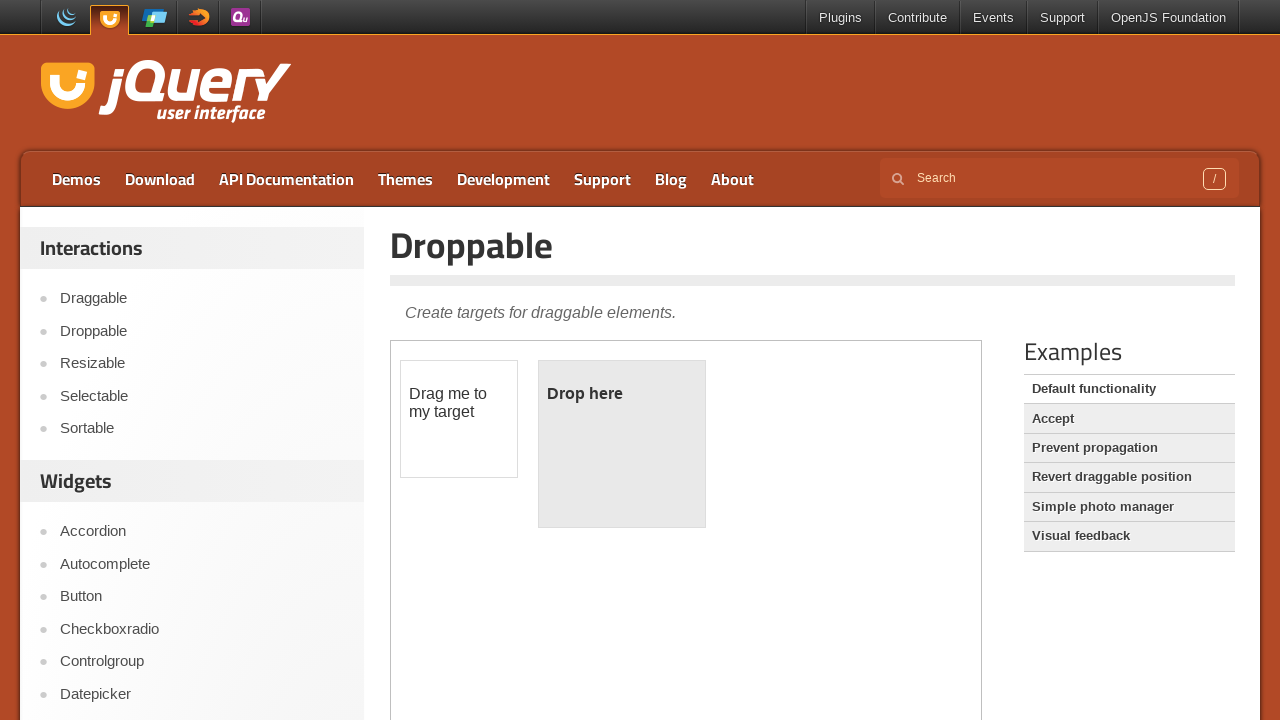

Dragged source element to target location at (622, 444)
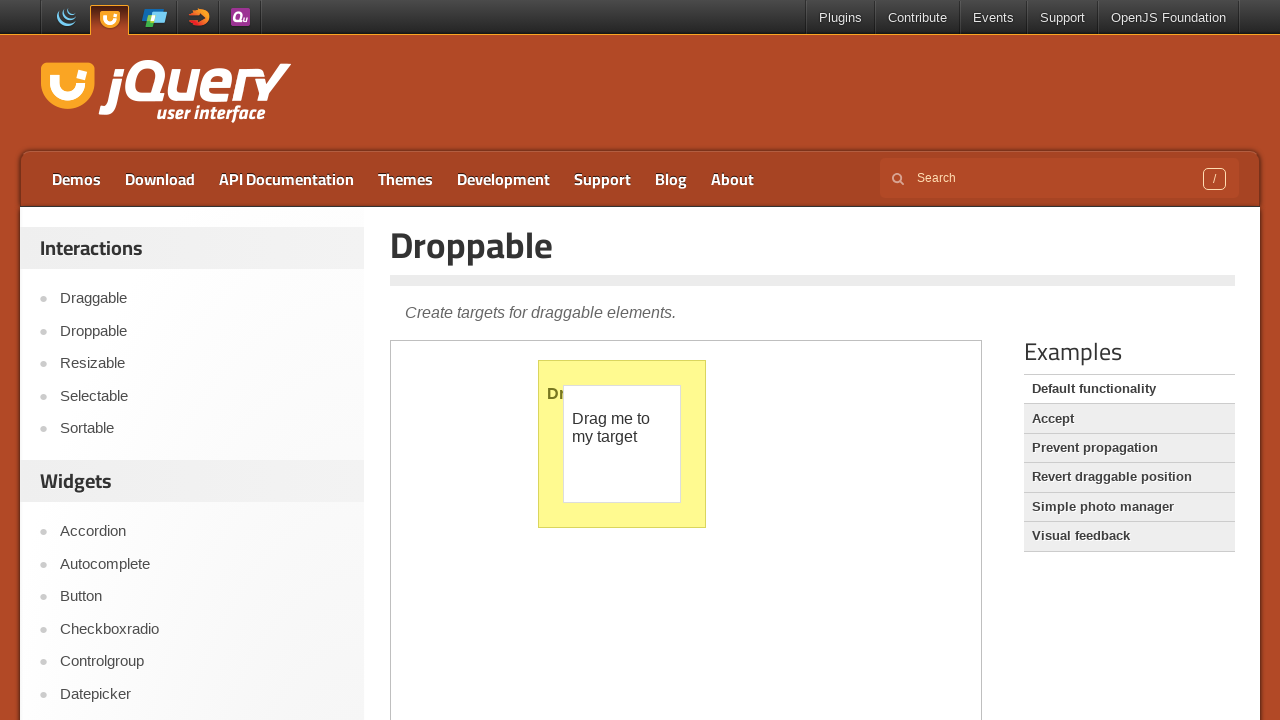

Verified that drop was successful - target text now shows 'Dropped!'
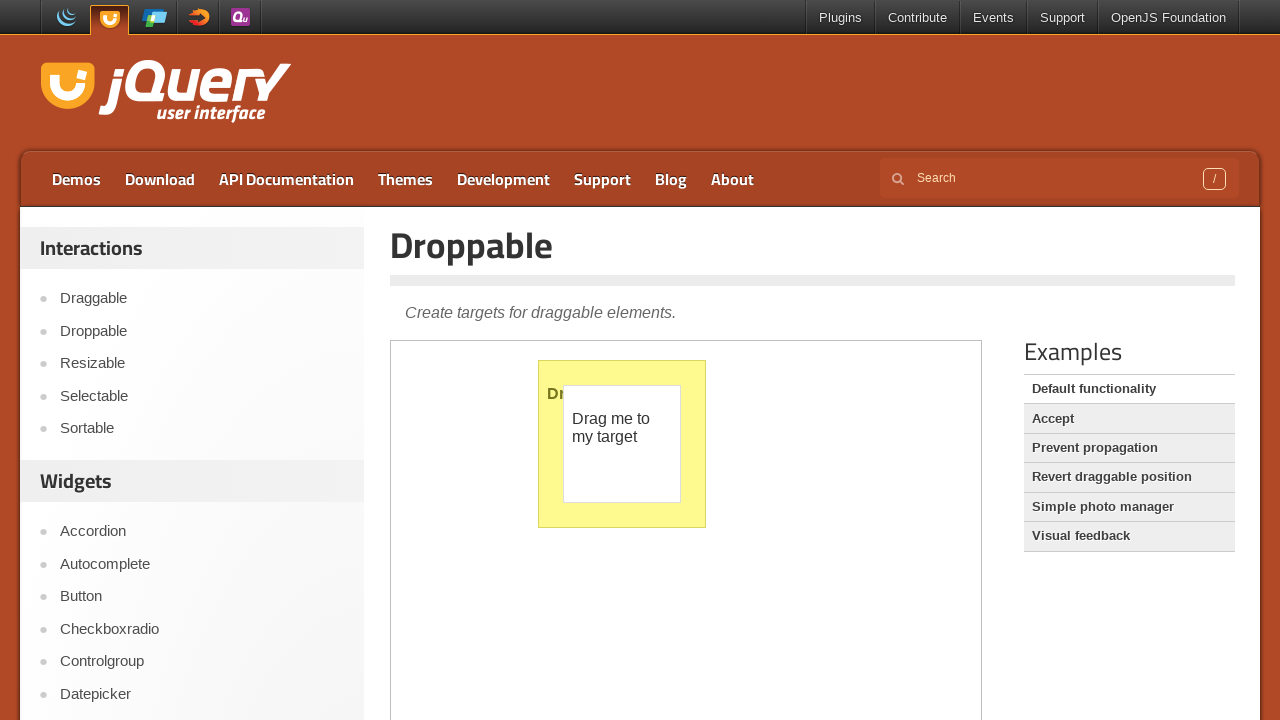

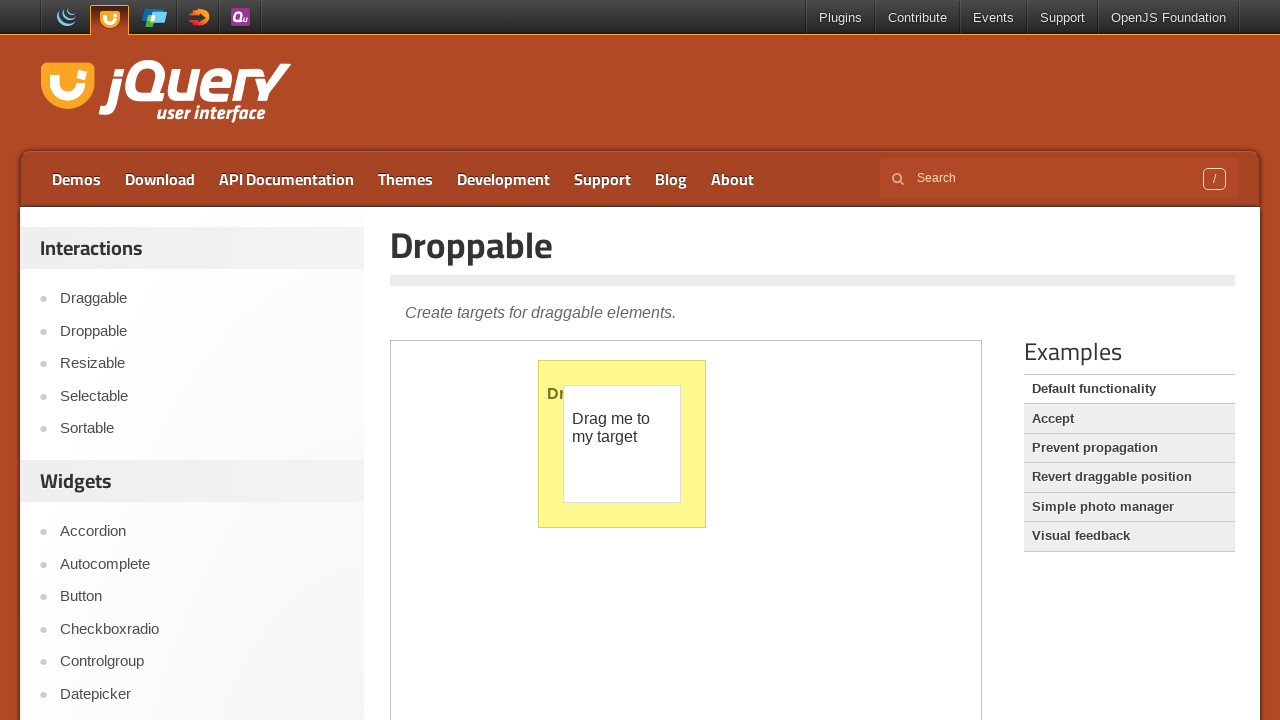